Tests number input field by entering a numeric value

Starting URL: http://the-internet.herokuapp.com/

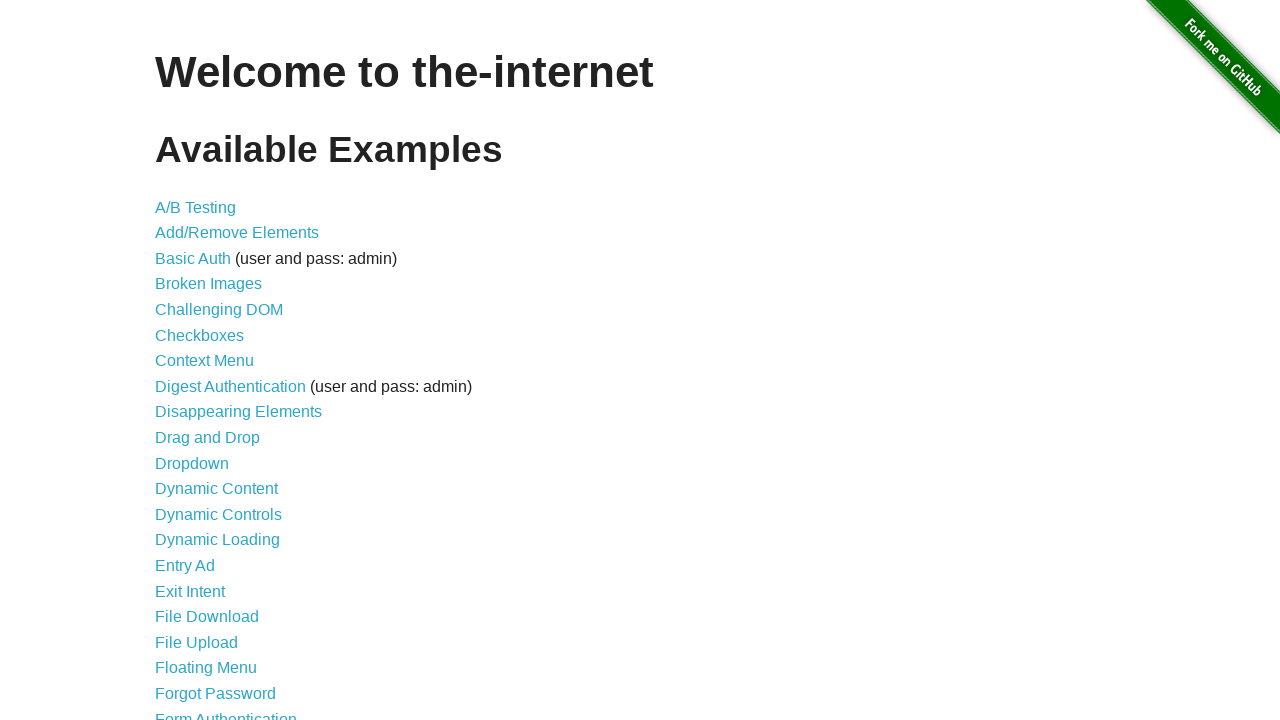

Clicked on Inputs link at (176, 361) on a[href='/inputs']
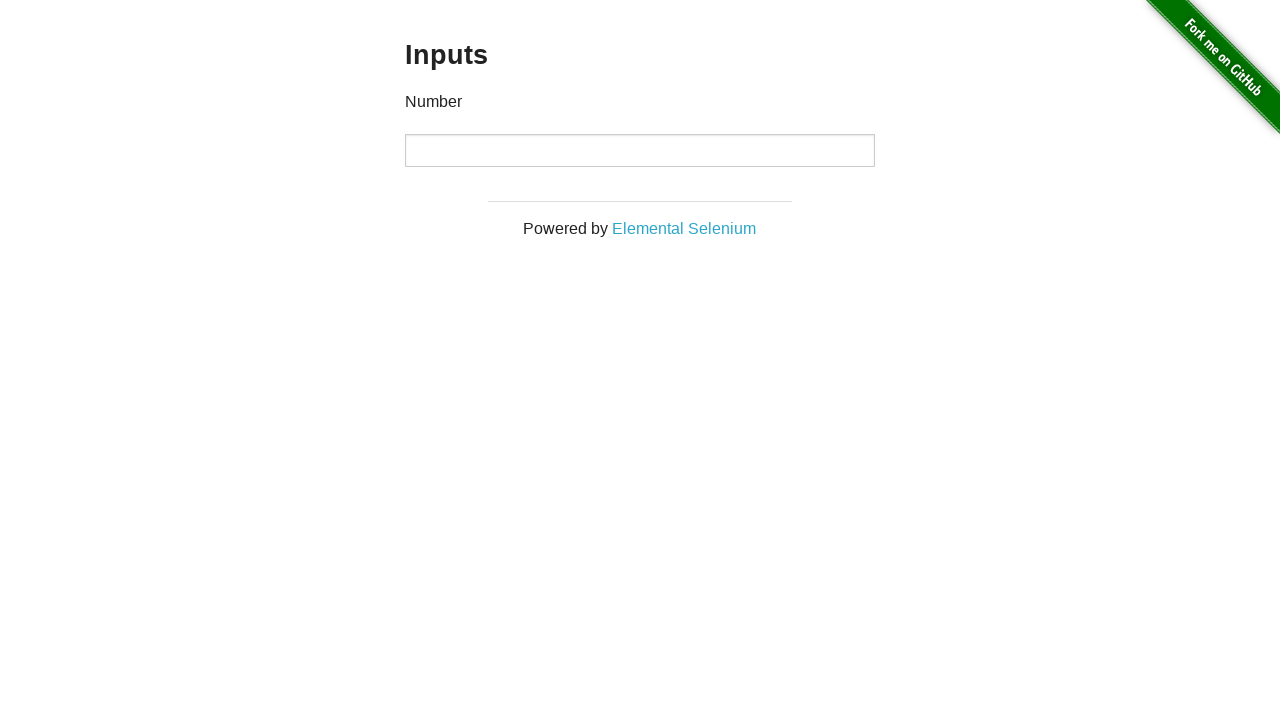

Entered numeric value '12' in the number input field on #content > div > div > div > input[type=number]
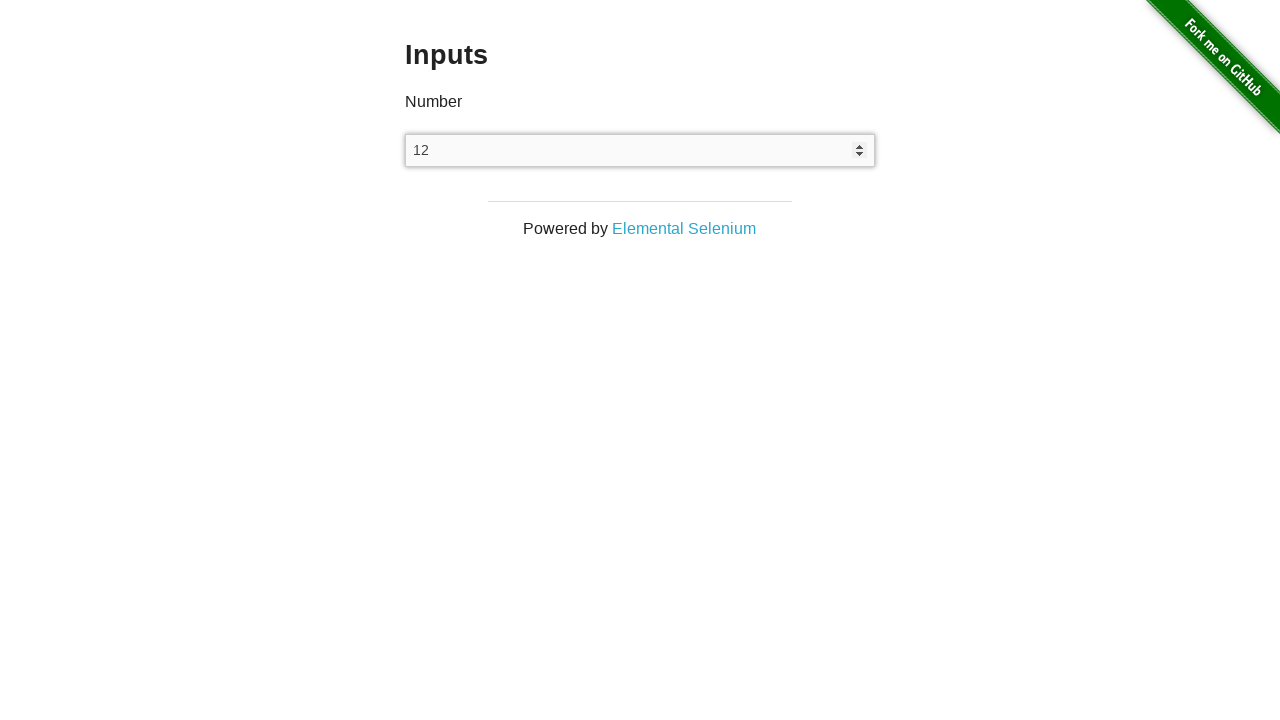

Navigated back to previous page
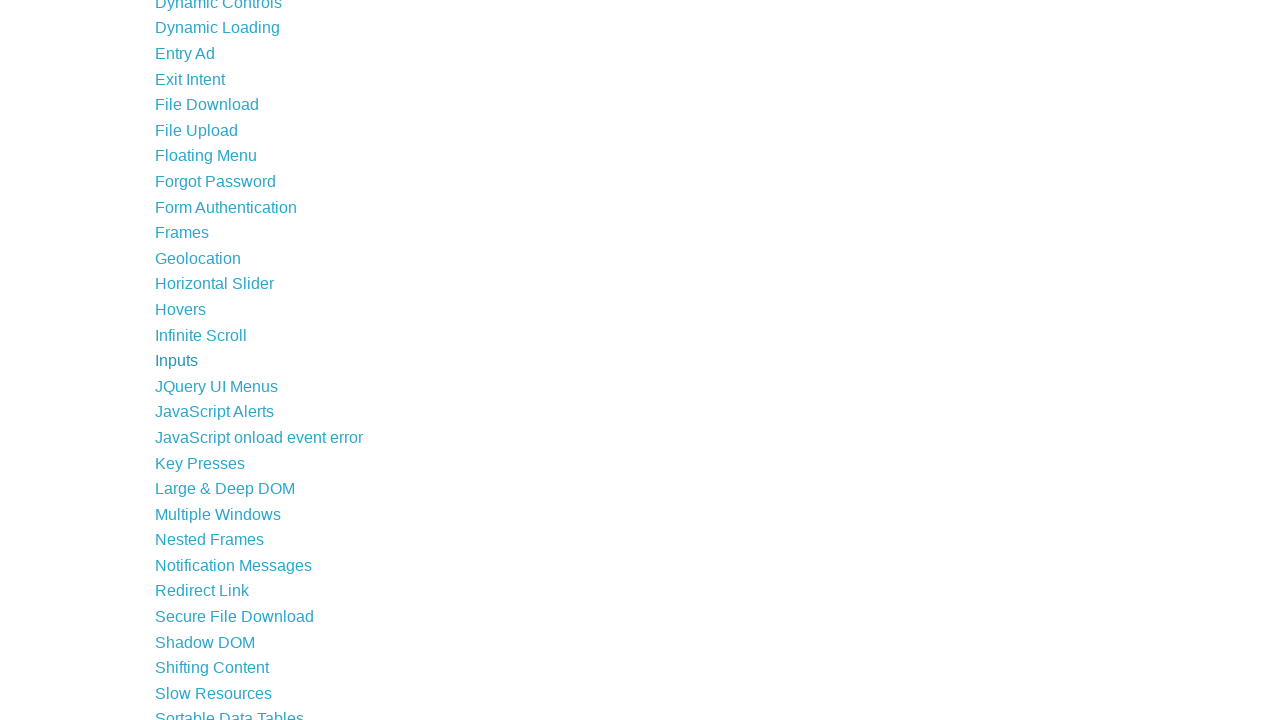

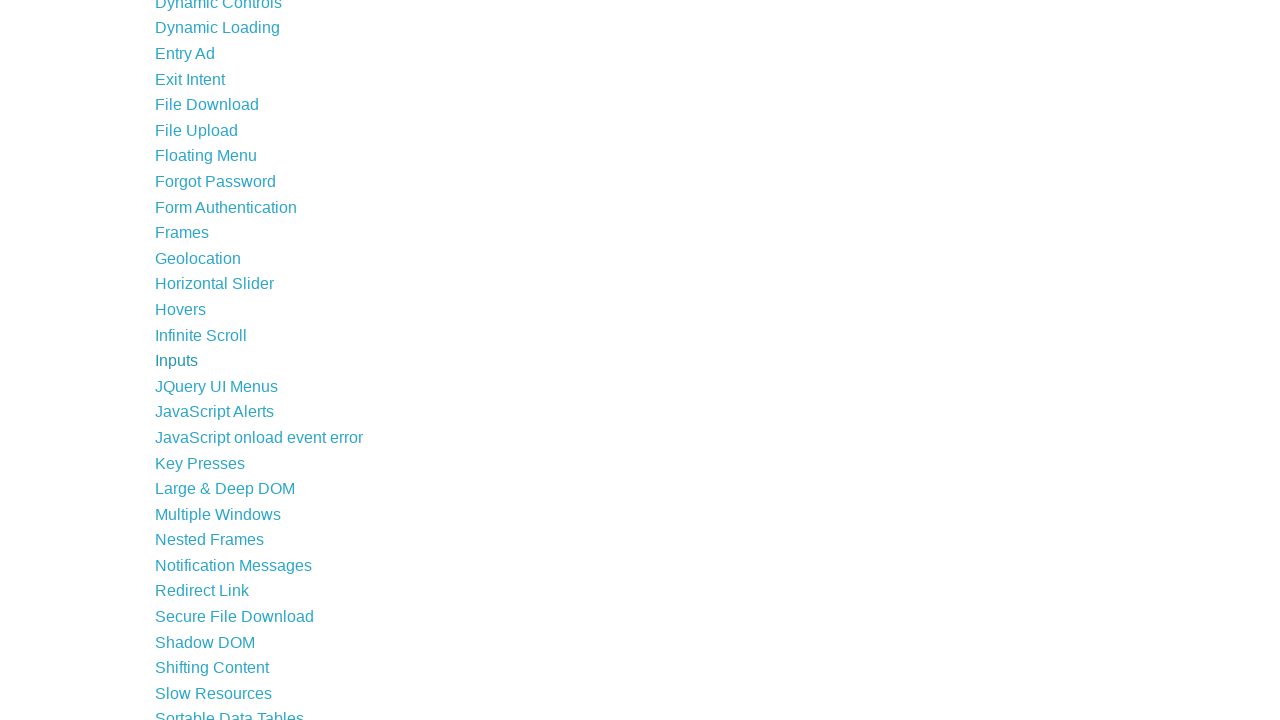